Tests the Selenium web form page by clicking on a date input field to interact with the date picker

Starting URL: https://www.selenium.dev/selenium/web/web-form.html

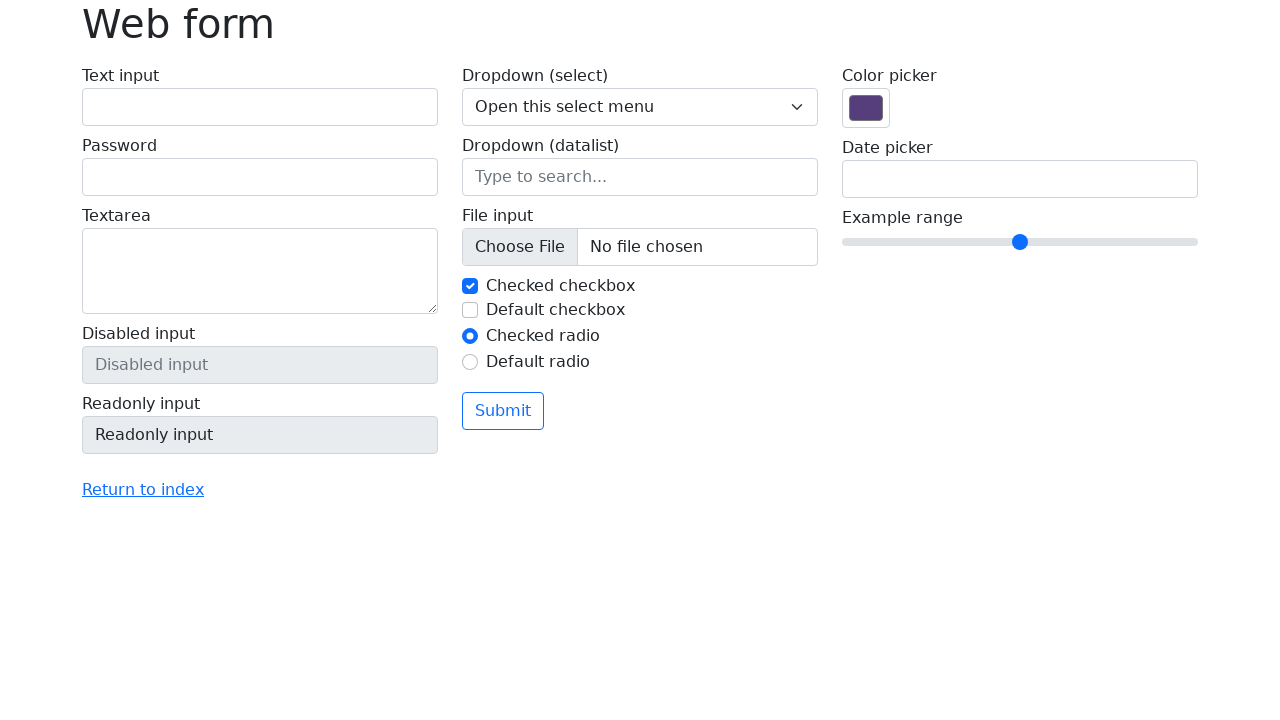

Clicked on the date input field to open date picker at (1020, 179) on input[name='my-date']
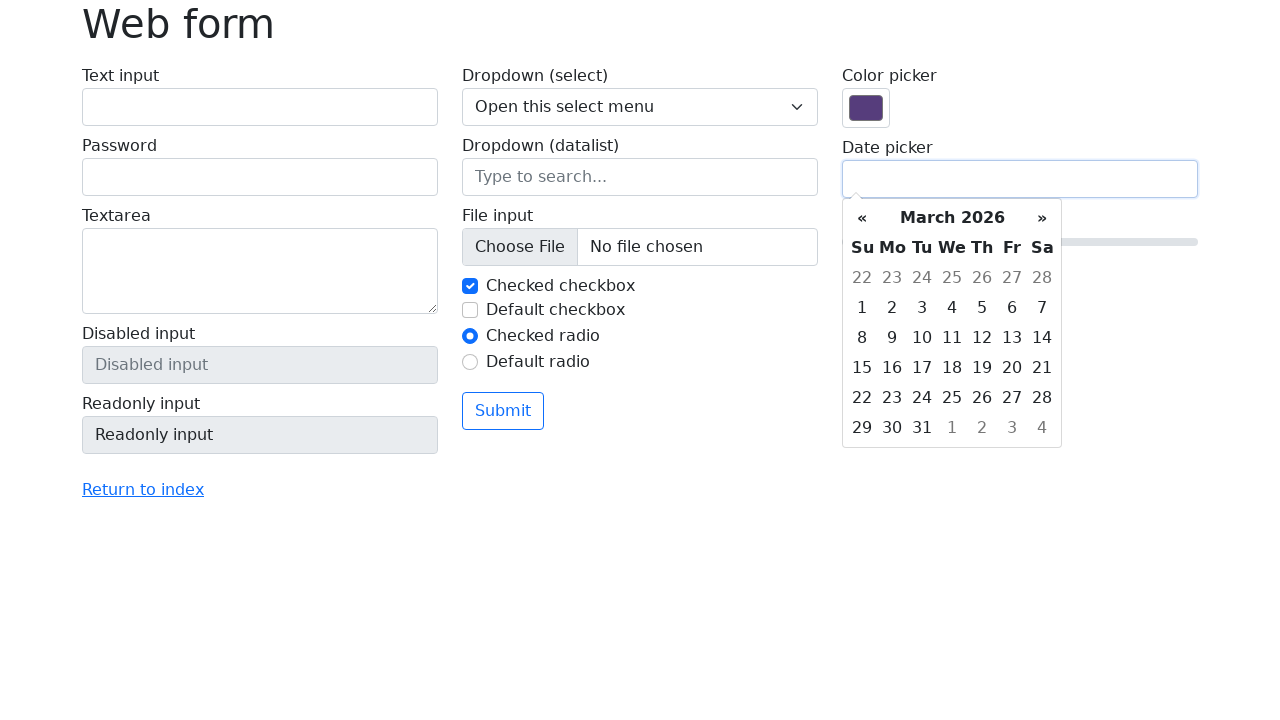

Waited for date picker interaction to complete
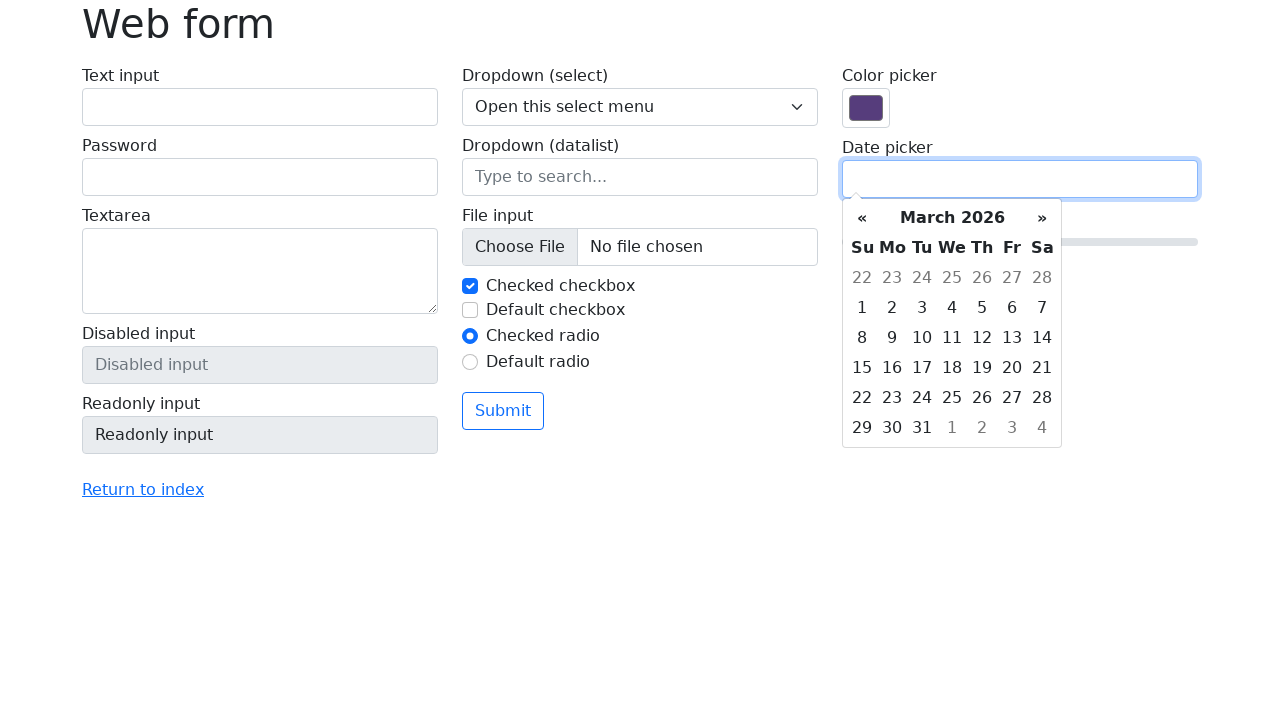

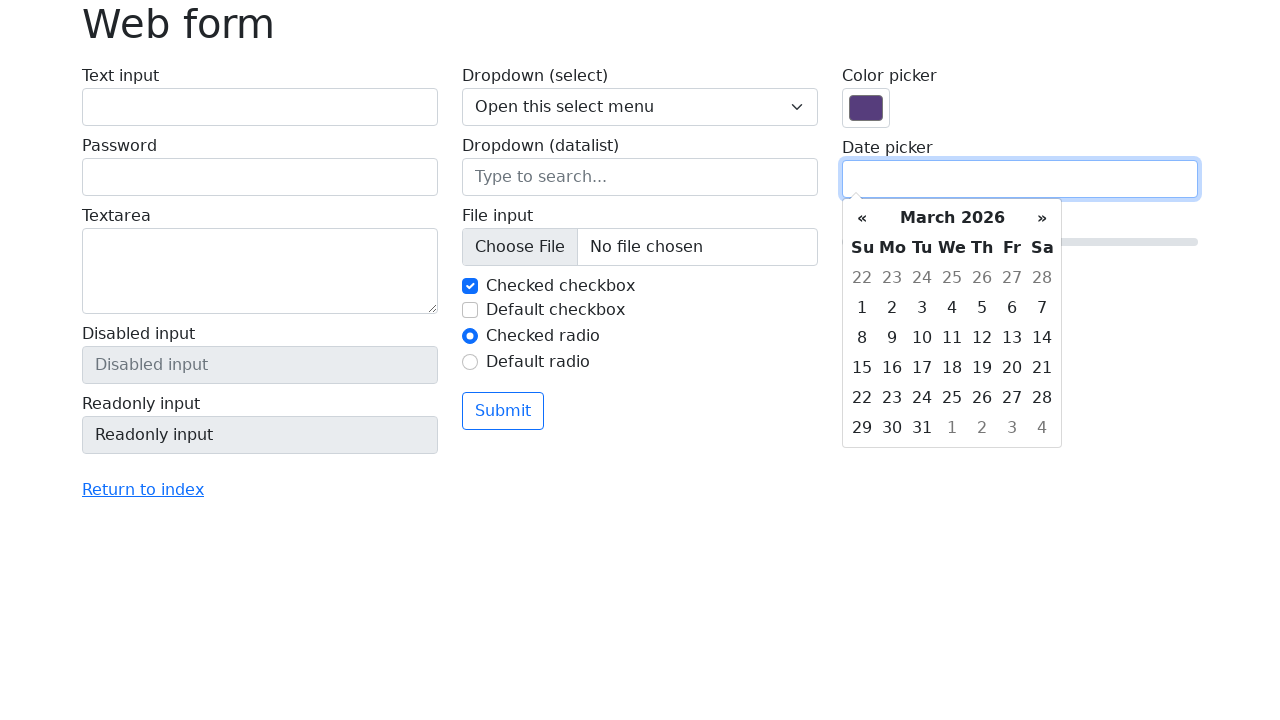